Navigates to the TestNG website and maximizes the browser window

Starting URL: https://testng.org/

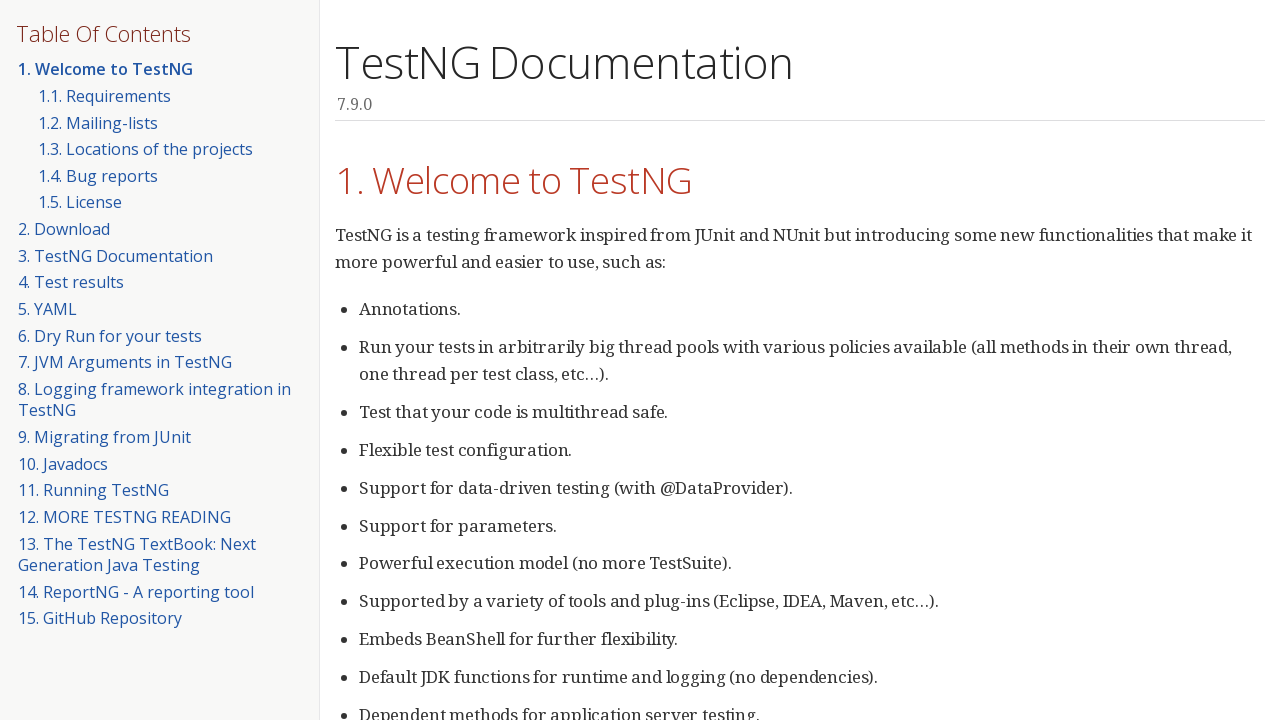

Navigated to TestNG website at https://testng.org/
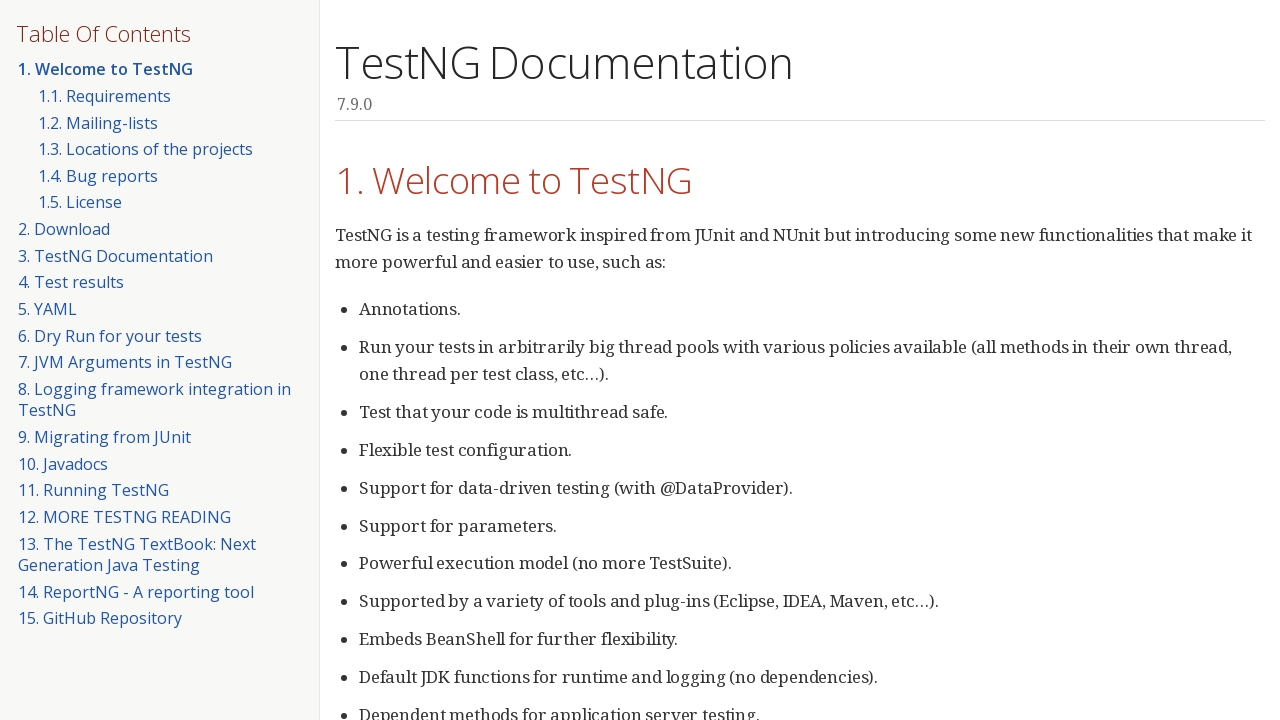

Maximized browser window to 1920x1080
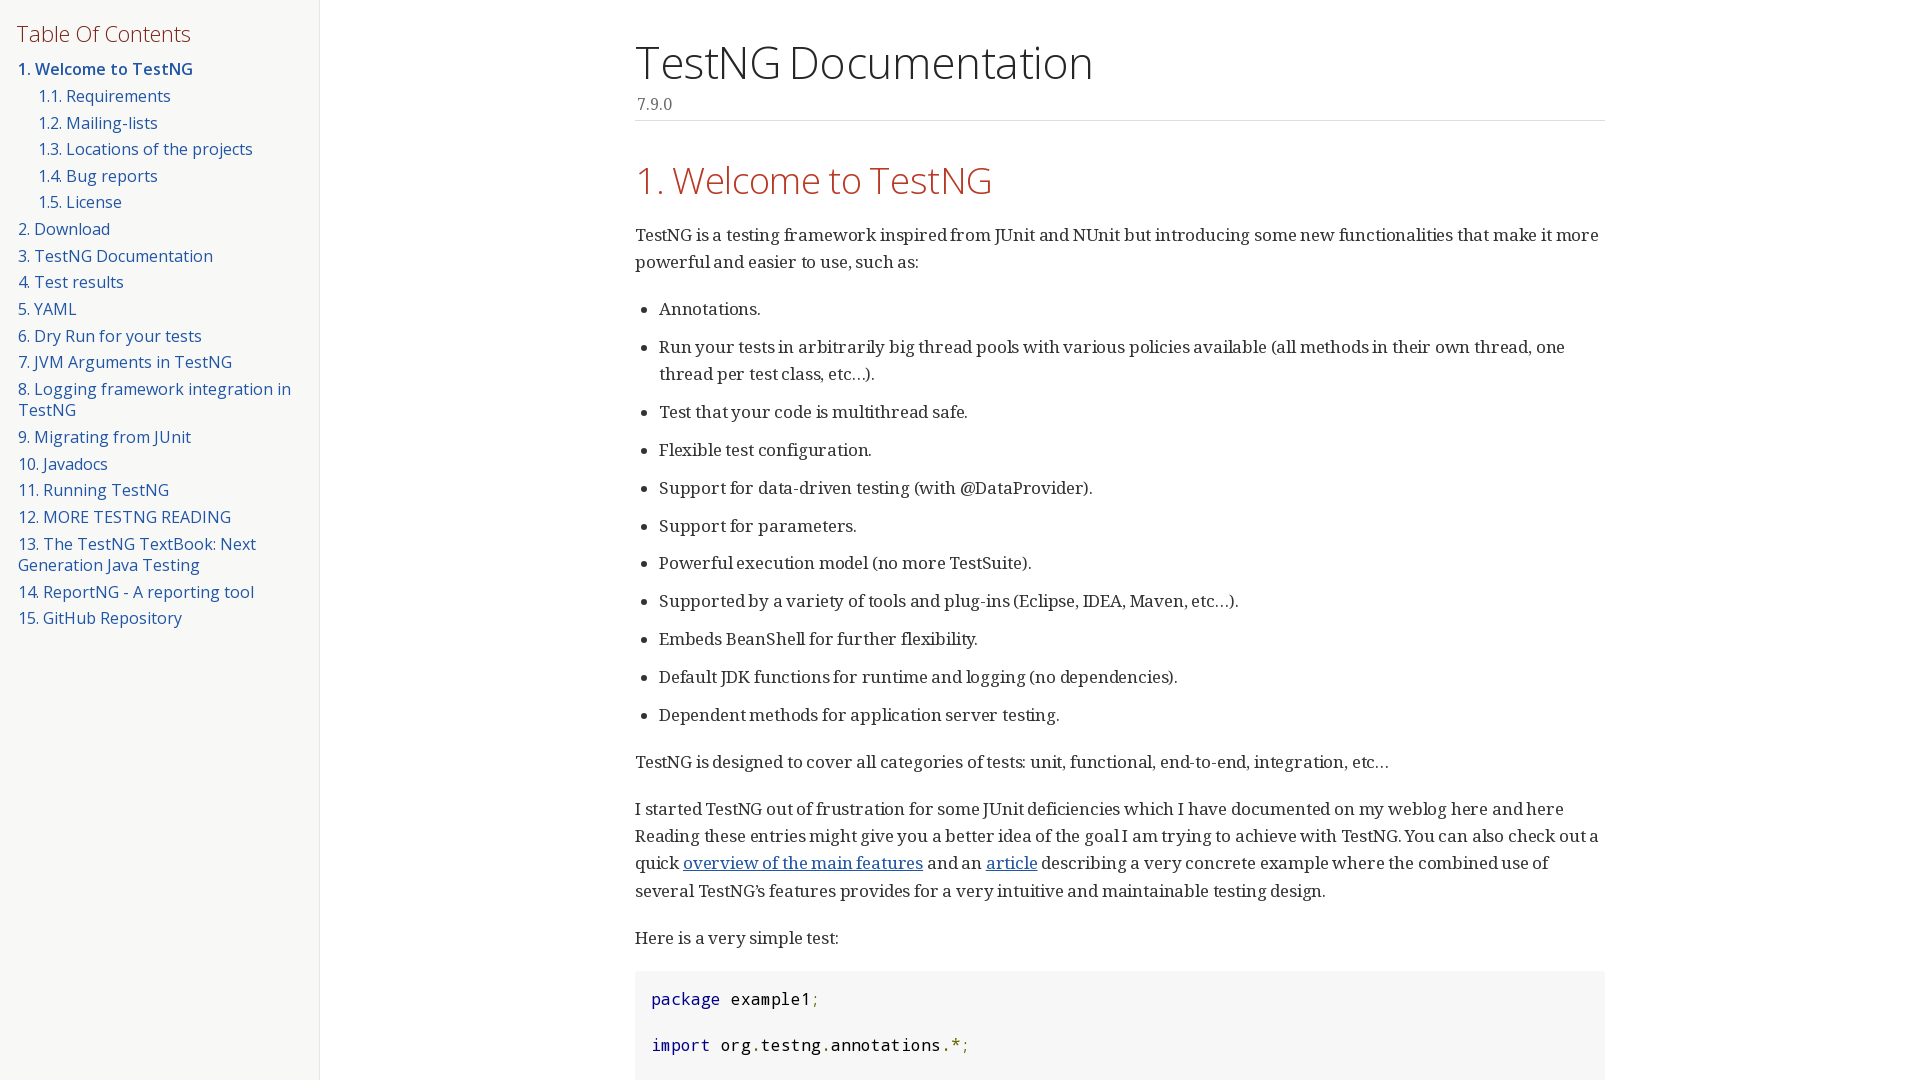

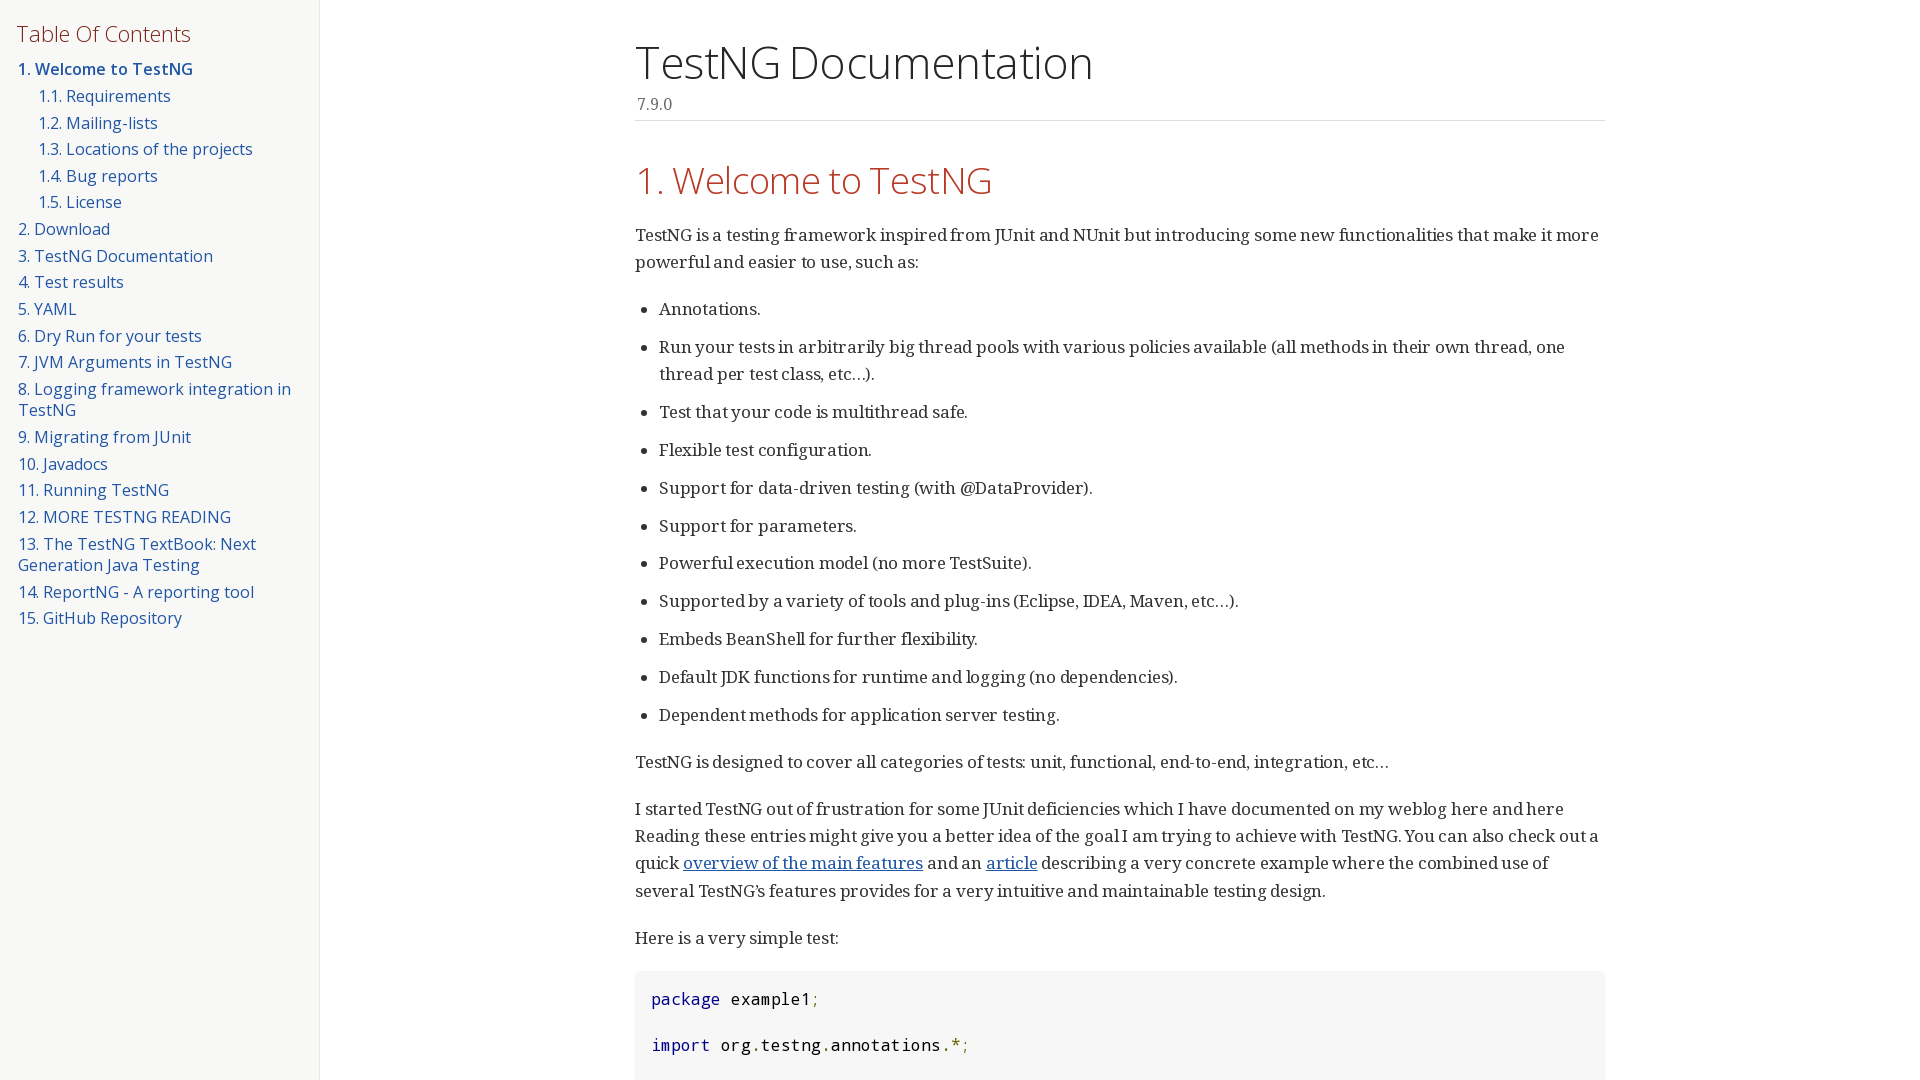